Tests basic browser navigation features by navigating between example.com and selenium.dev, using back/forward/refresh, and manipulating window size and position

Starting URL: https://www.example.com

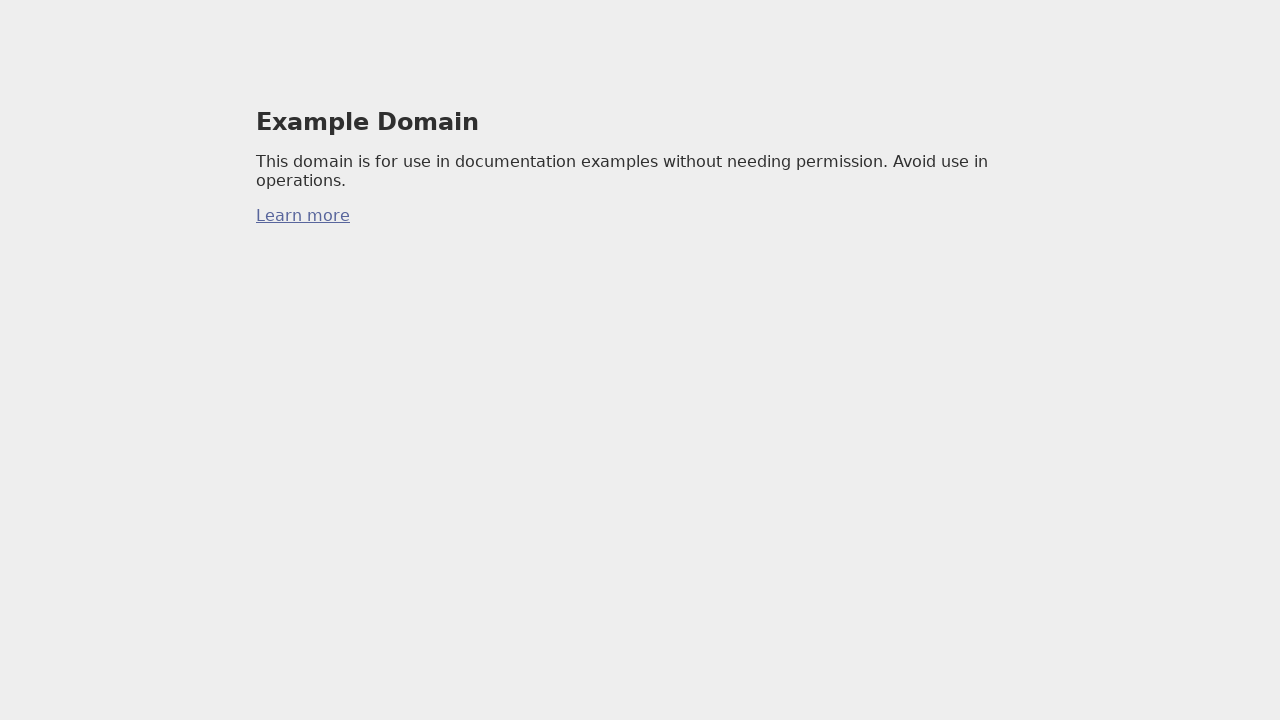

Navigated to https://www.selenium.dev
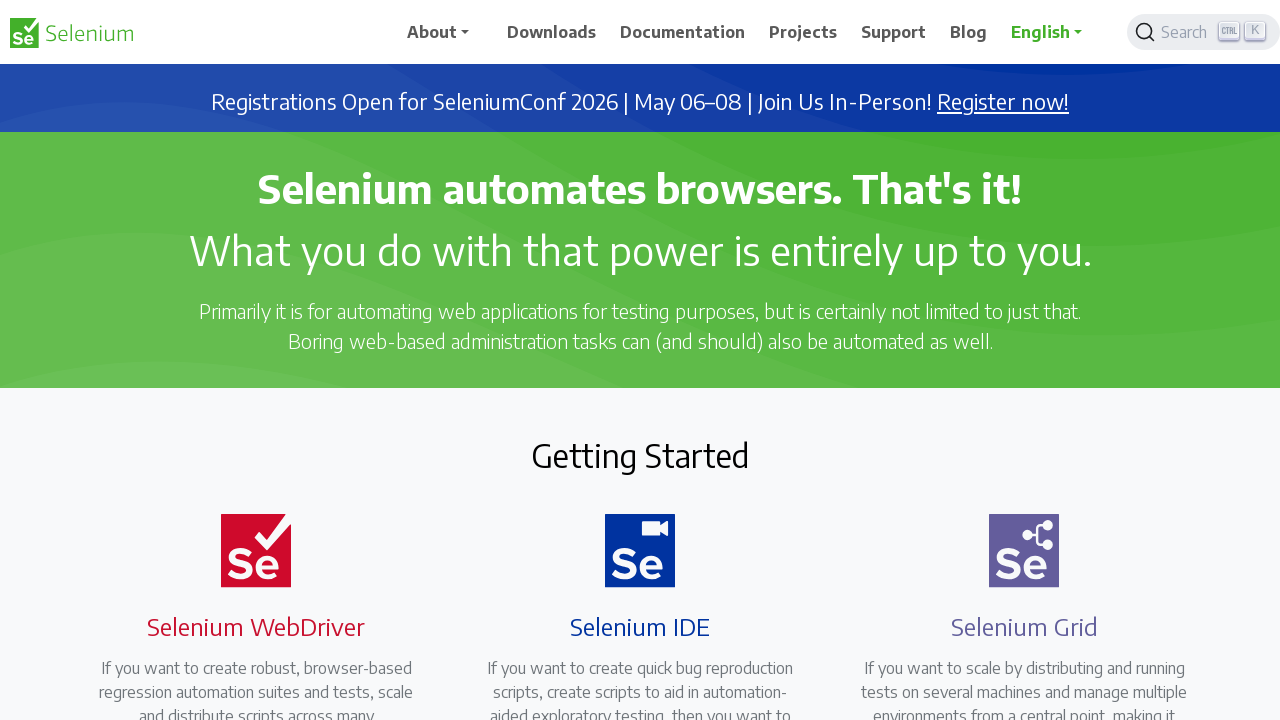

Navigated back to example.com
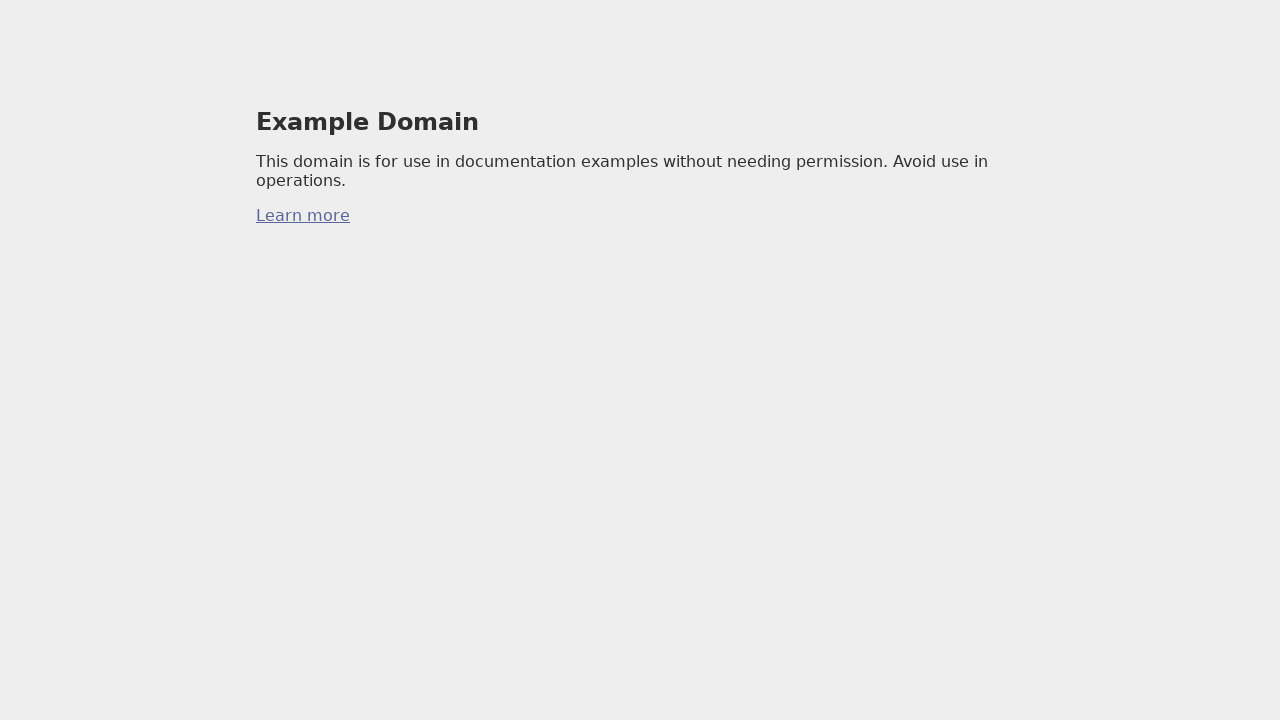

Navigated forward to selenium.dev
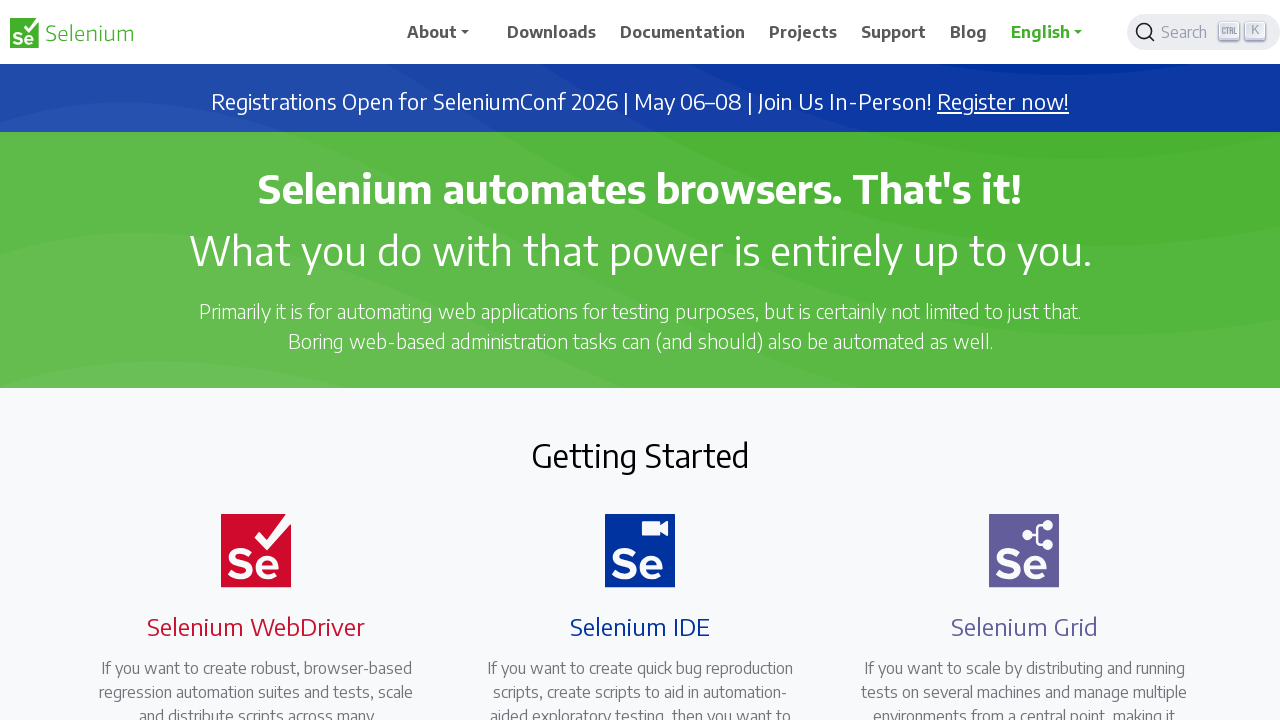

Refreshed the page
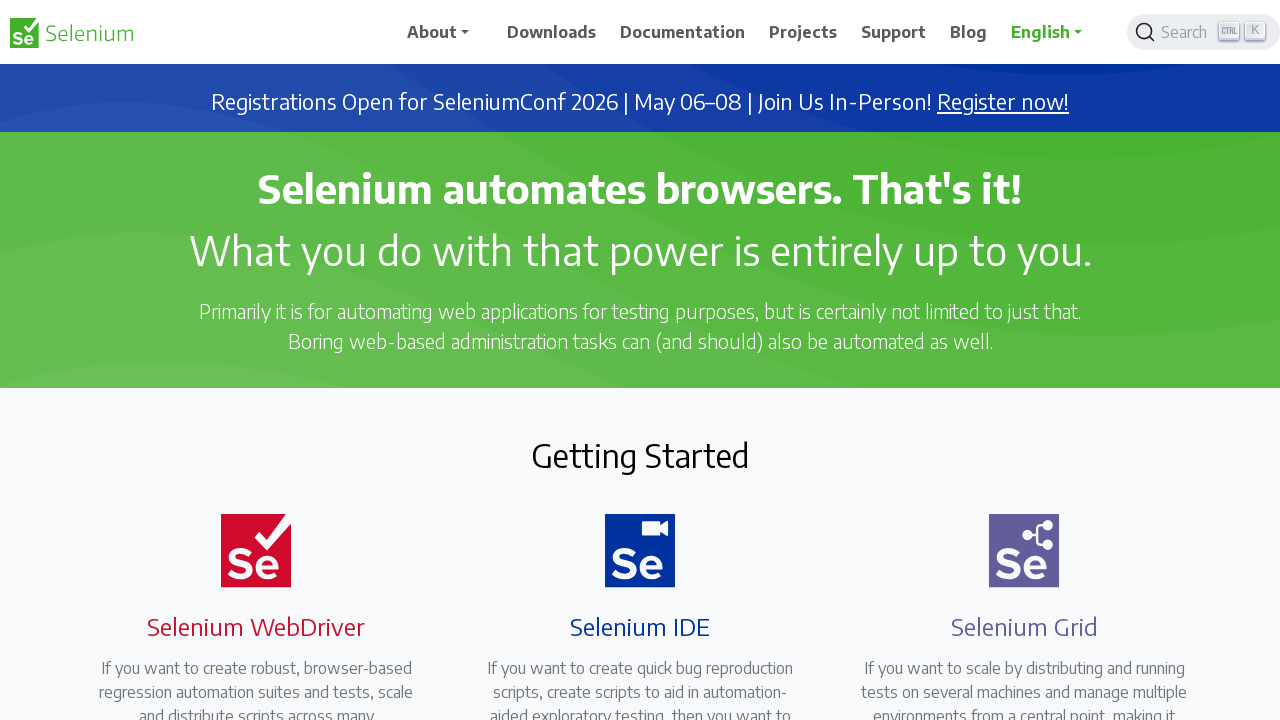

Set viewport size to 1024x768
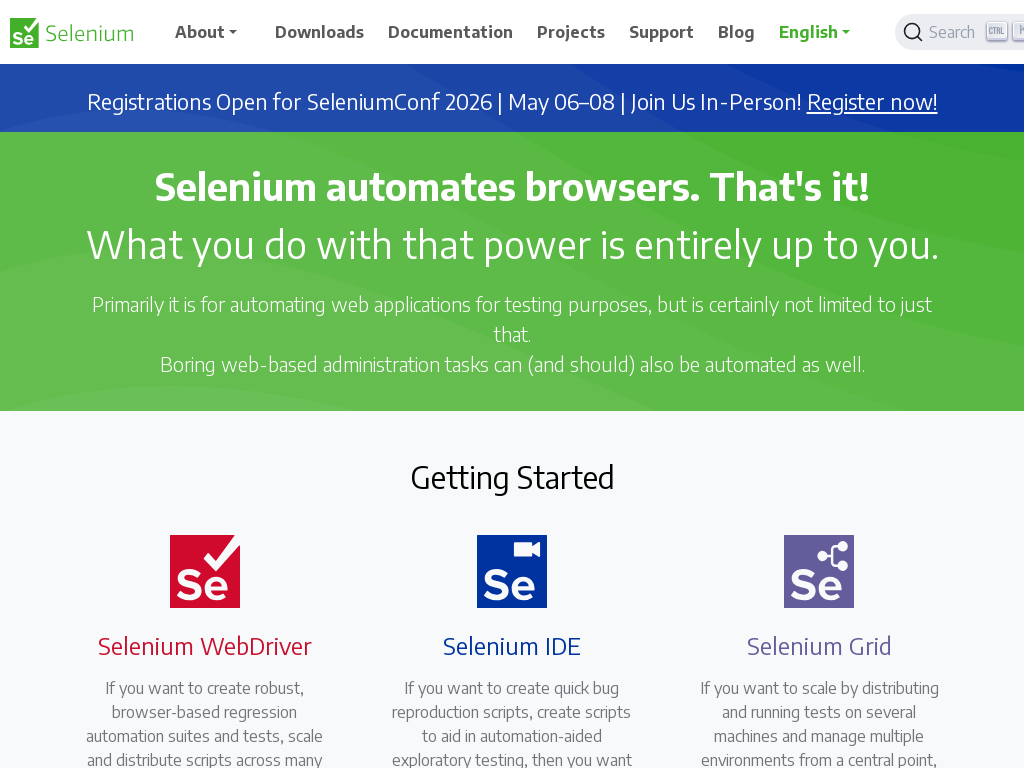

Navigated to https://the-internet.herokuapp.com/
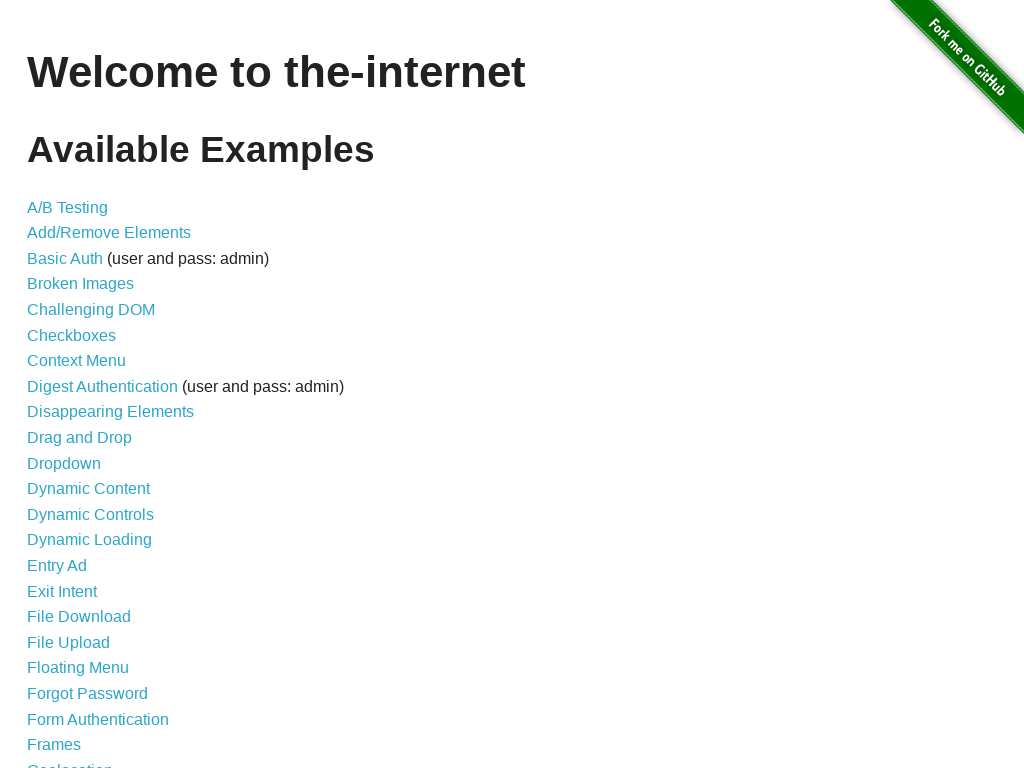

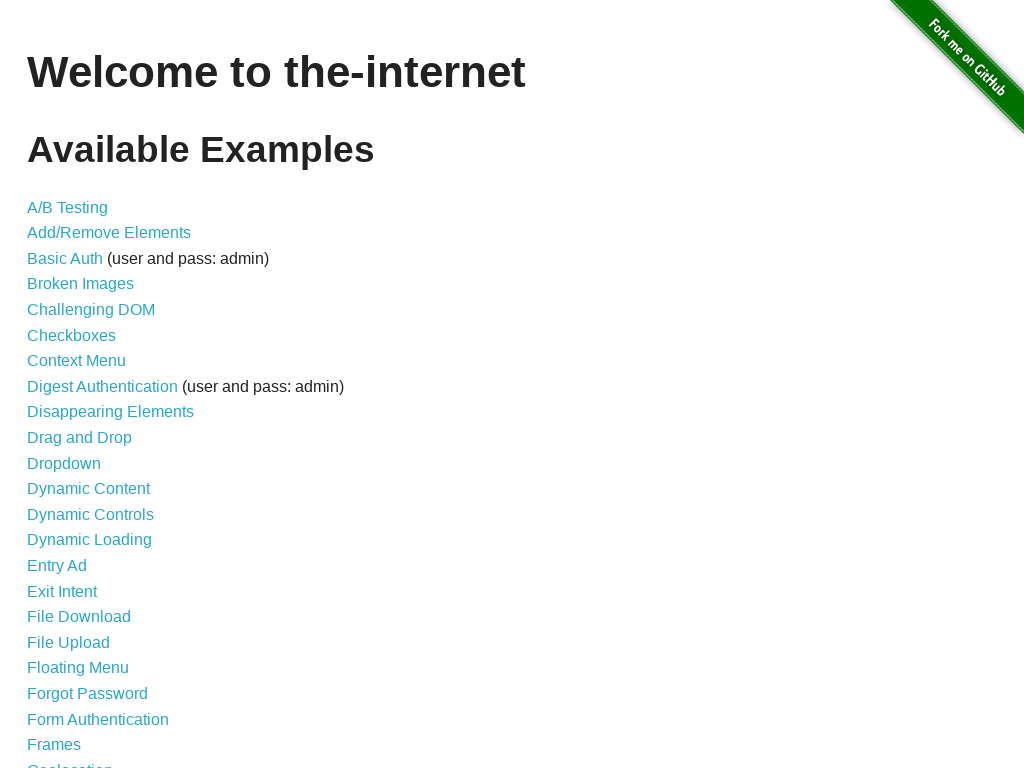